Tests tab navigation functionality by clicking through different tabs (Origin, Use, What) on the DemoQA tabs widget page

Starting URL: https://demoqa.com/tabs

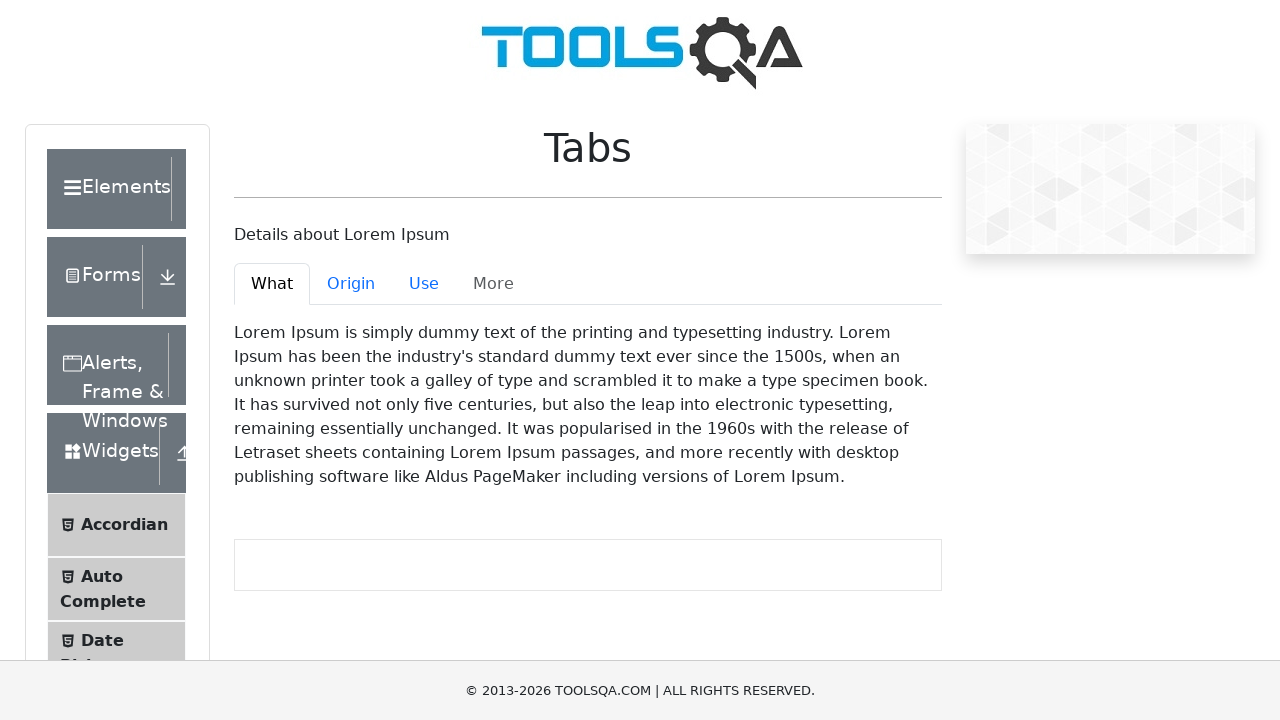

Clicked on the Origin tab at (351, 284) on #demo-tab-origin
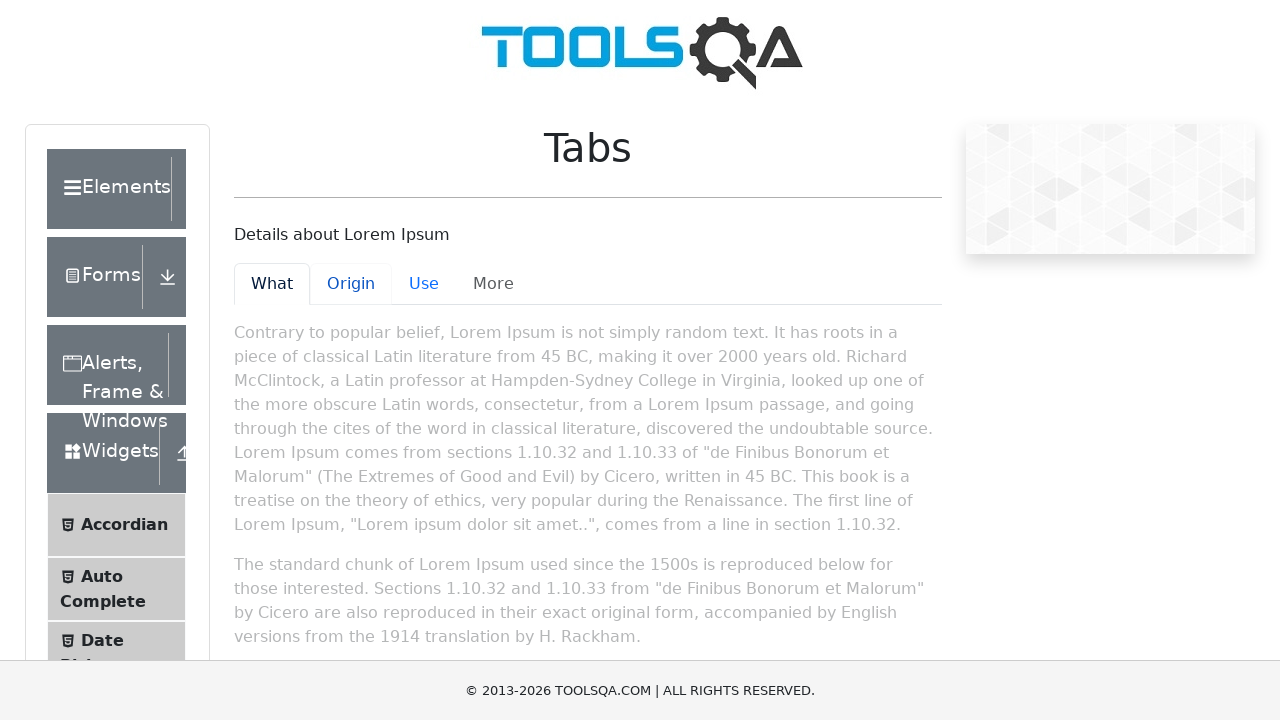

Waited for Origin tab content to load
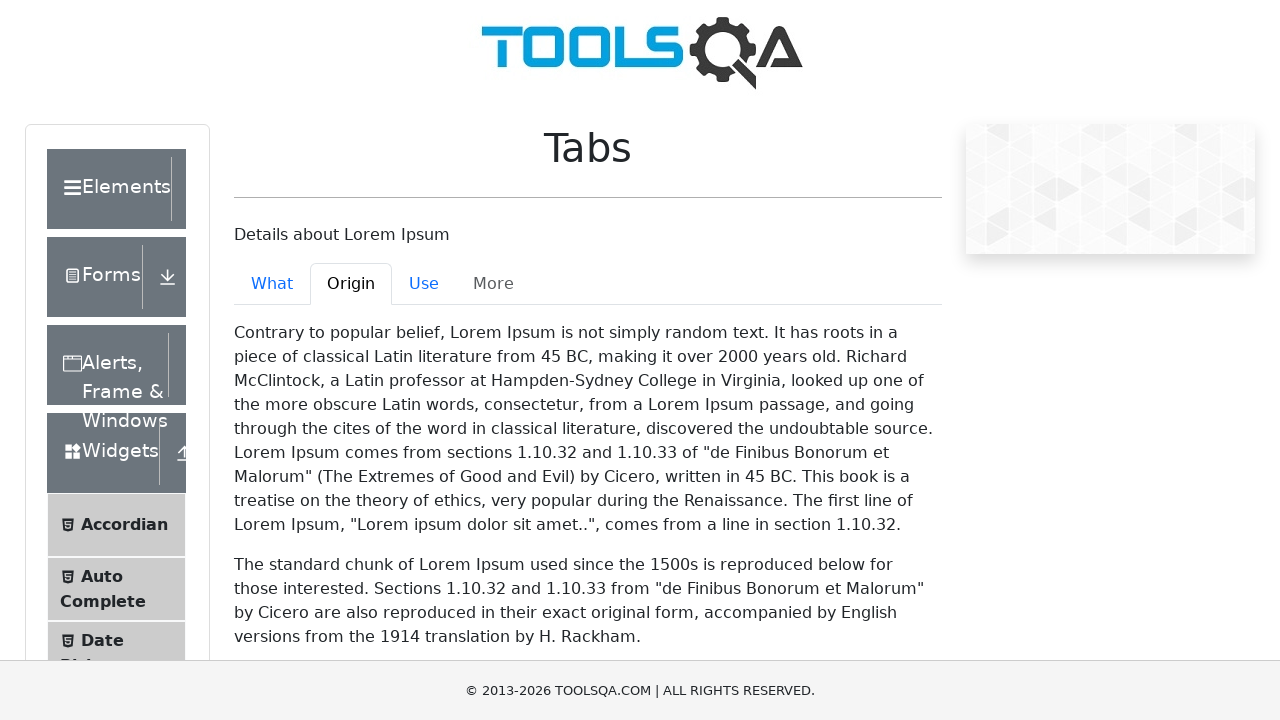

Clicked on the Use tab at (424, 284) on #demo-tab-use
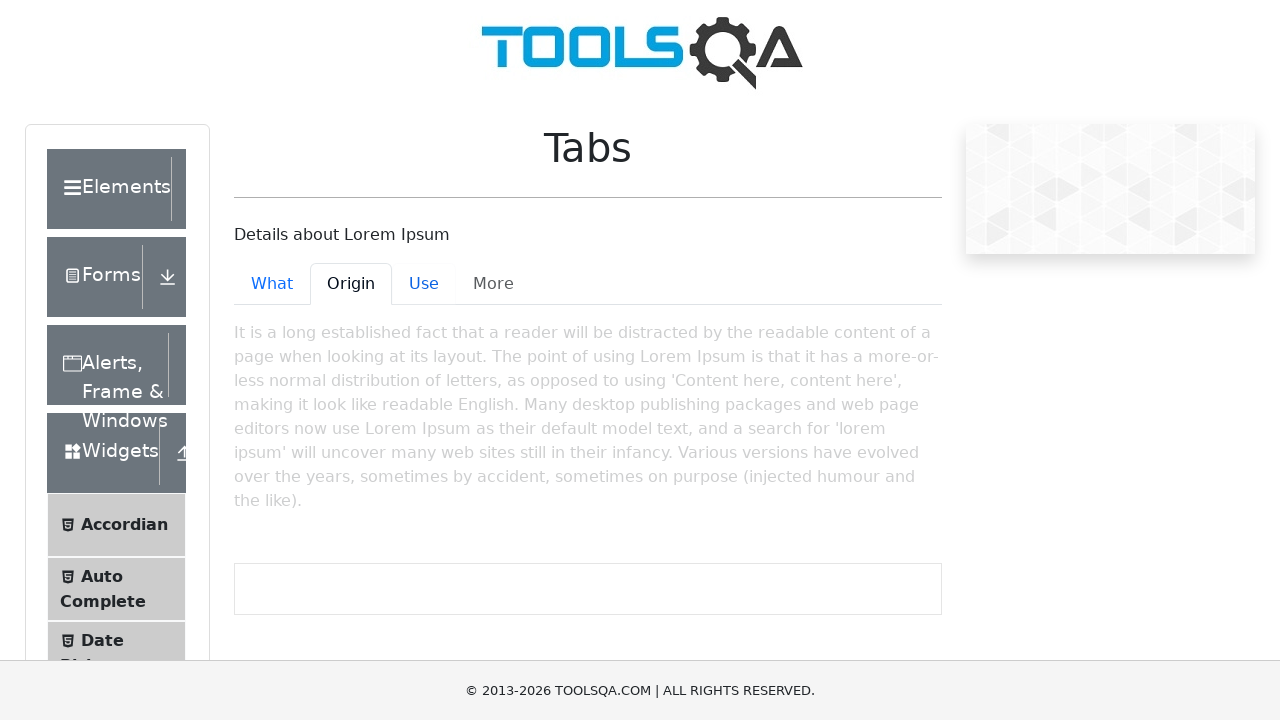

Waited for Use tab content to load
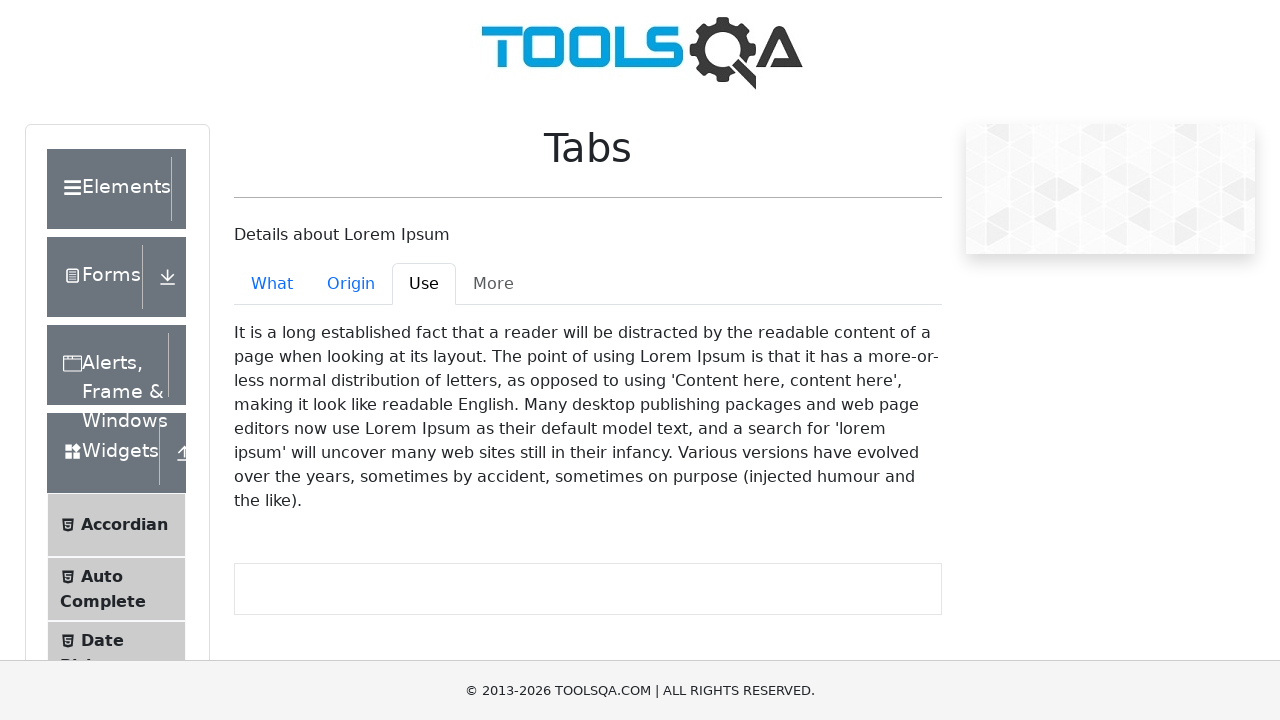

Clicked on the What tab at (272, 284) on #demo-tab-what
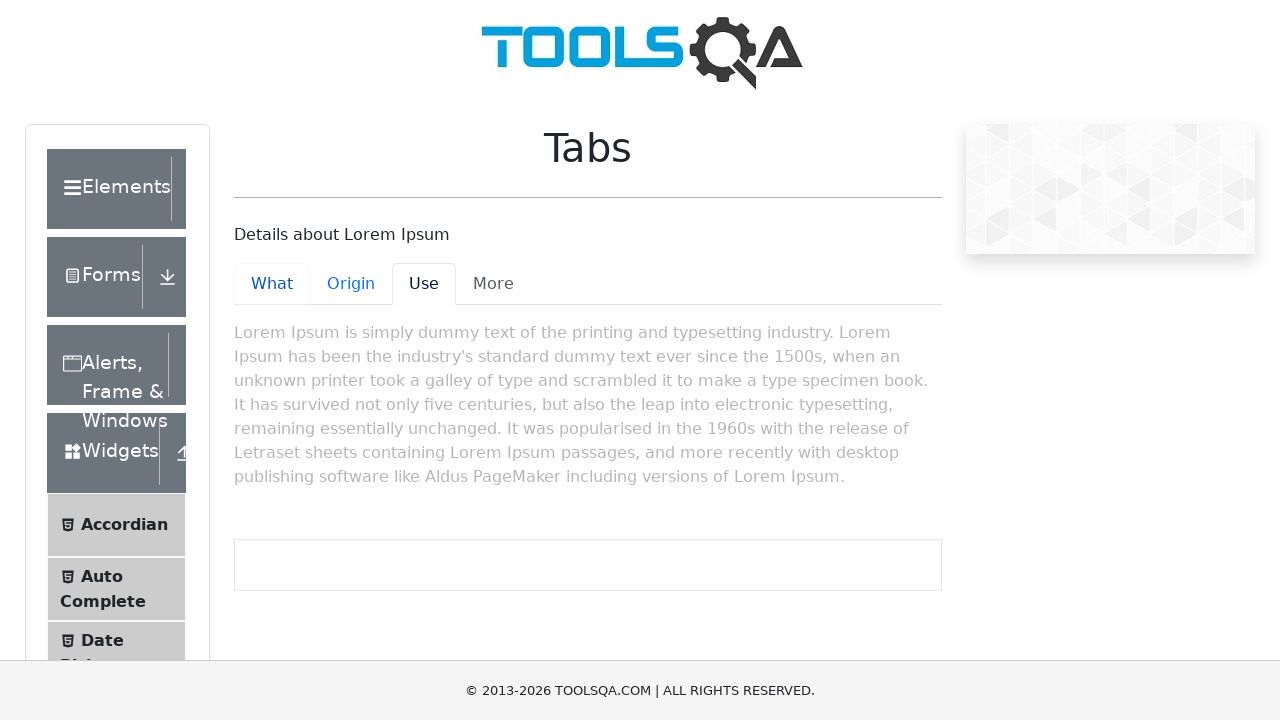

Waited for What tab content to load
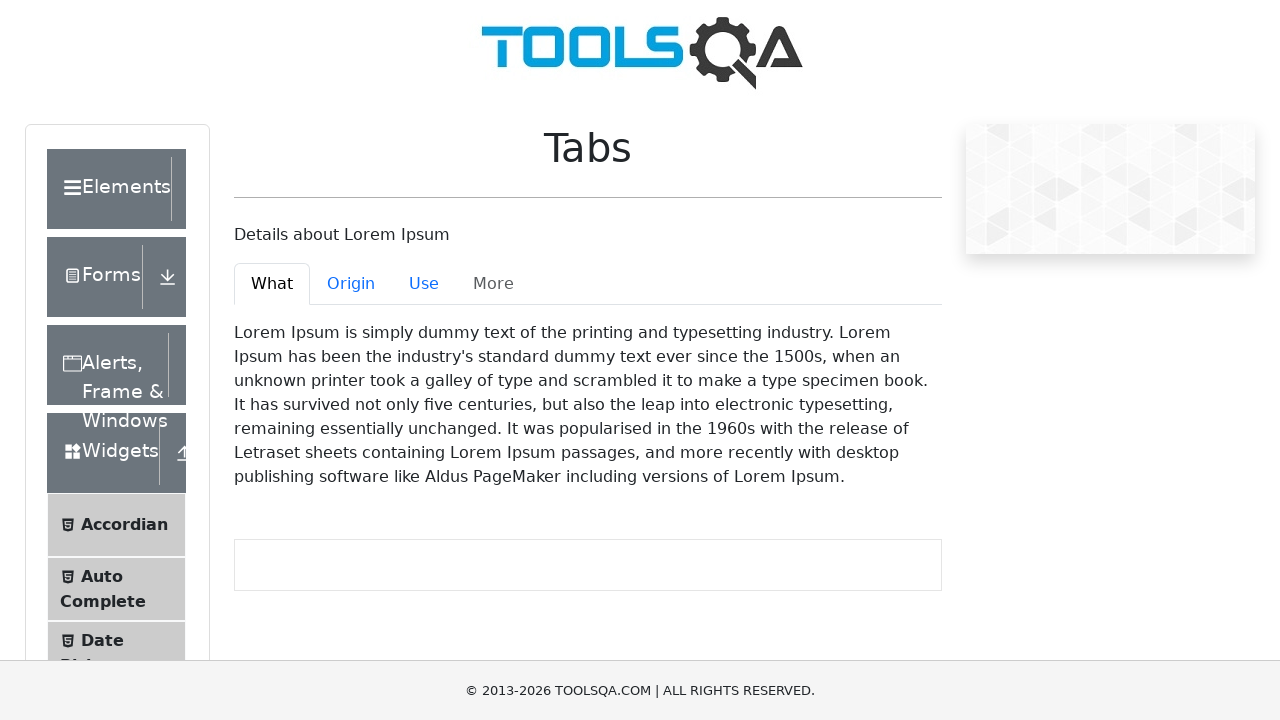

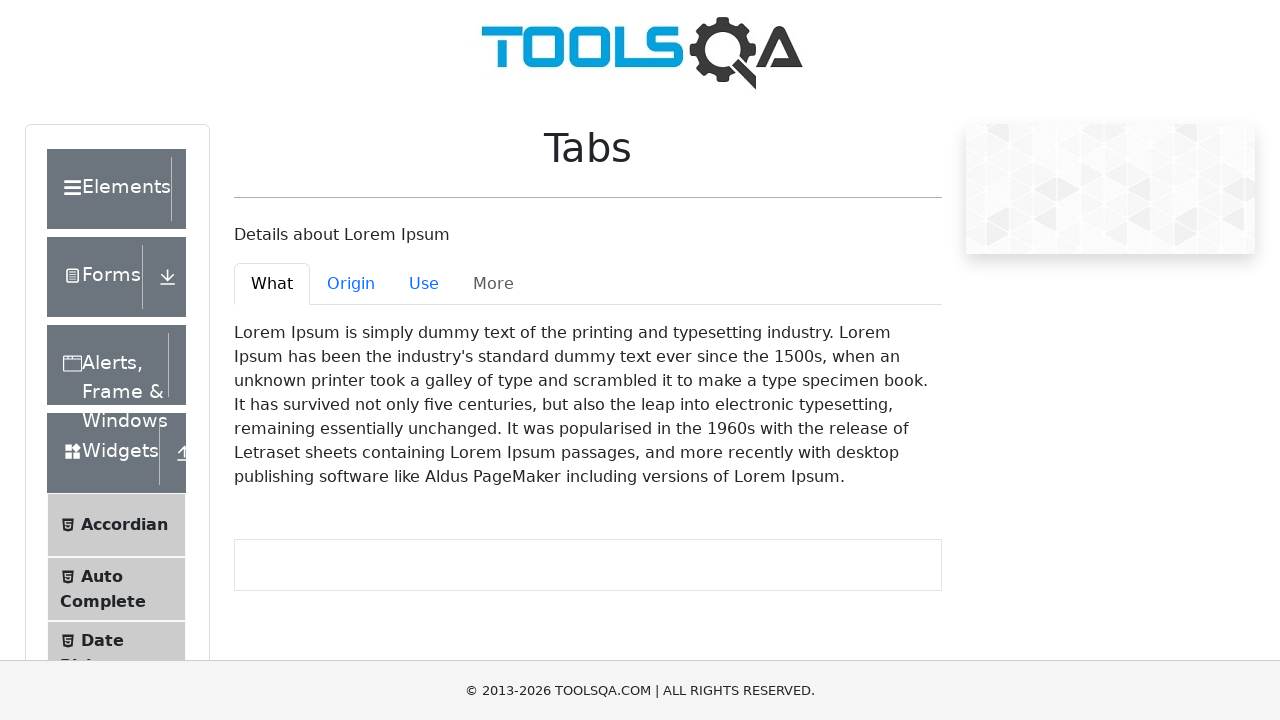